Tests marking all todo items as completed using the toggle-all checkbox

Starting URL: https://demo.playwright.dev/todomvc

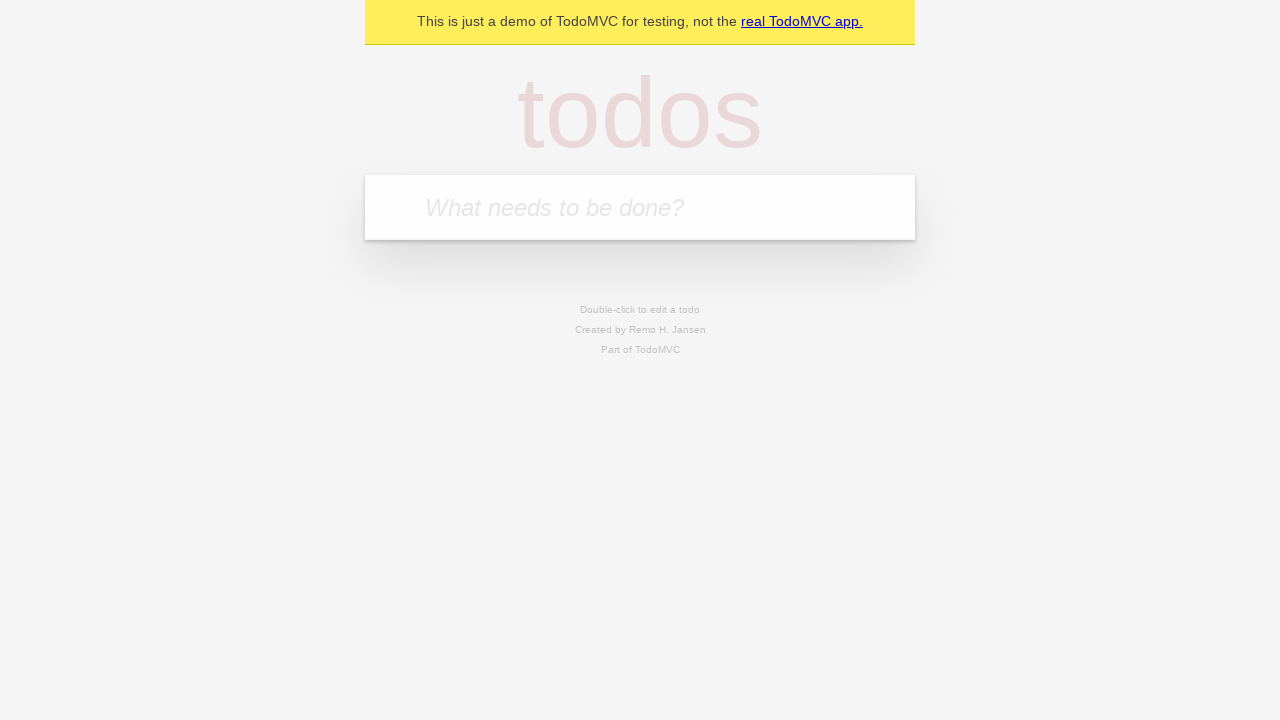

Filled first todo with 'buy some cheese' on .new-todo
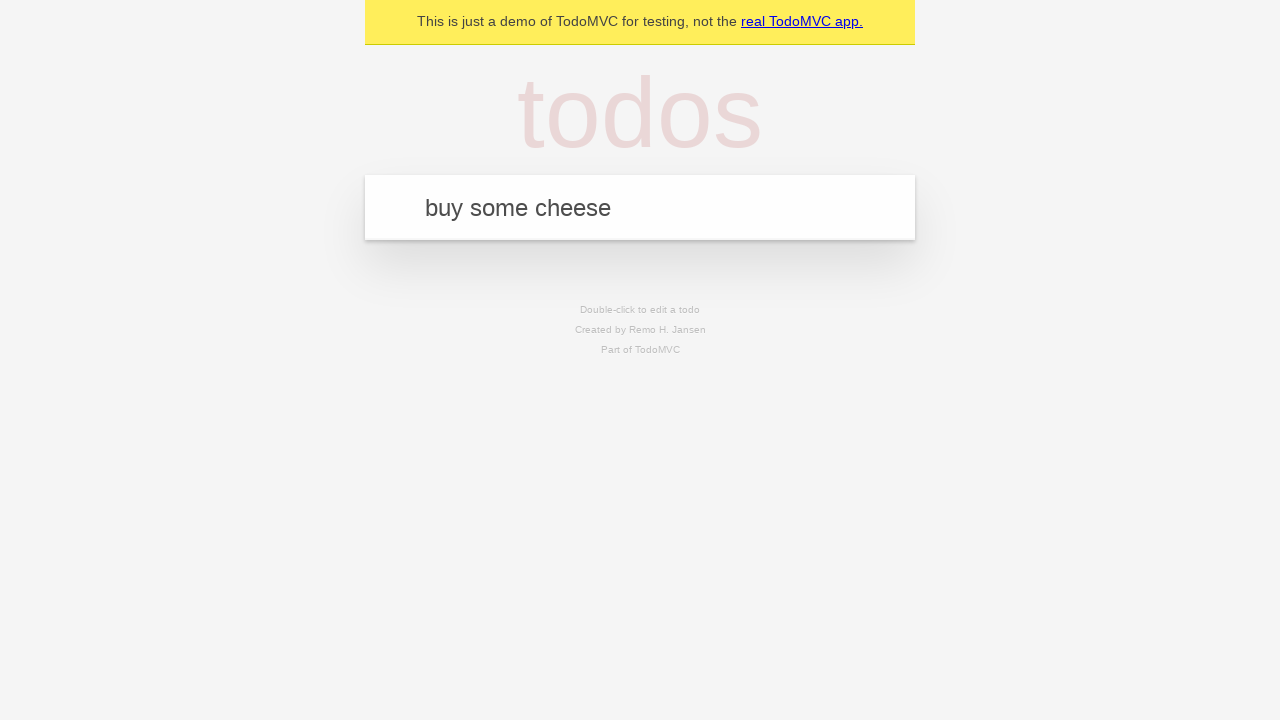

Pressed Enter to create first todo on .new-todo
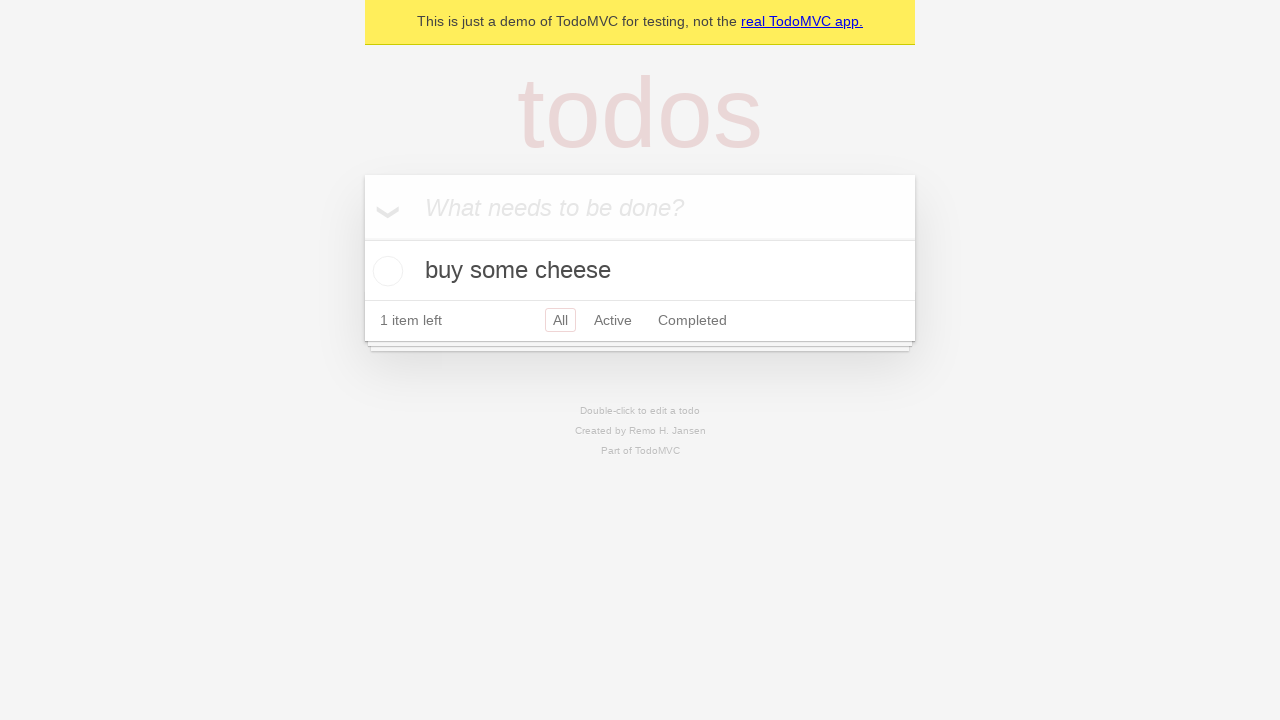

Filled second todo with 'feed the cat' on .new-todo
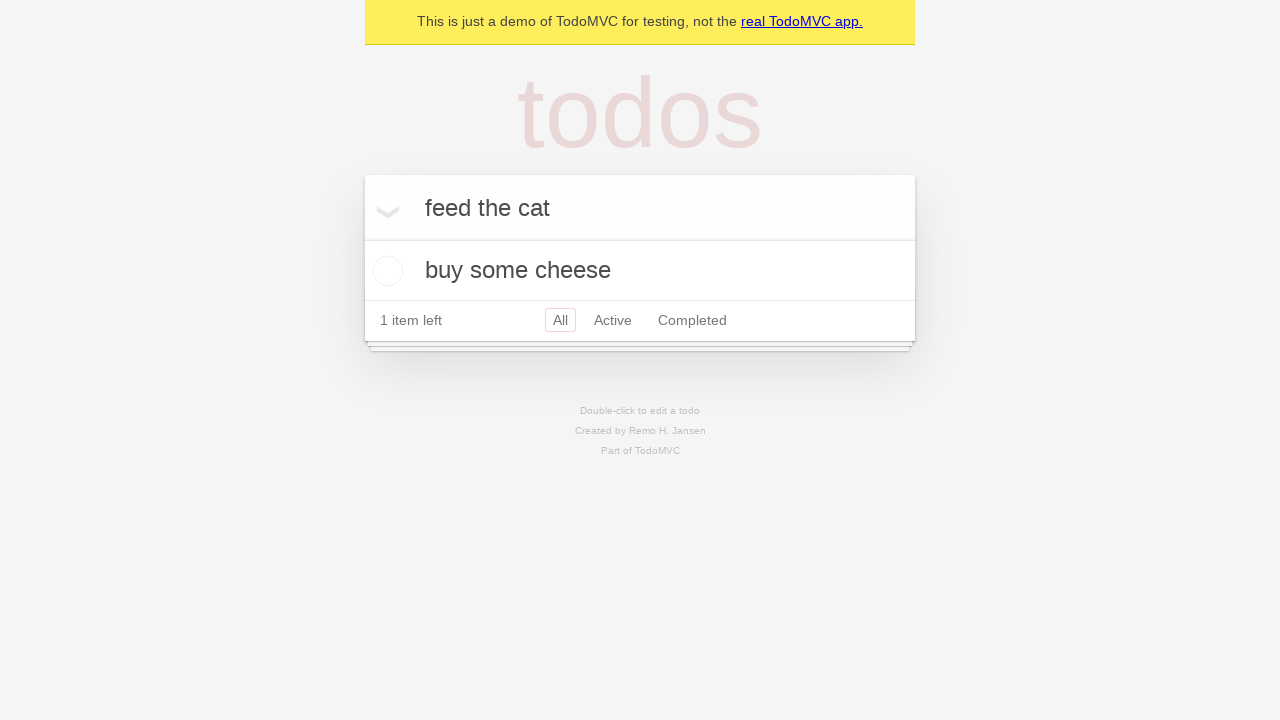

Pressed Enter to create second todo on .new-todo
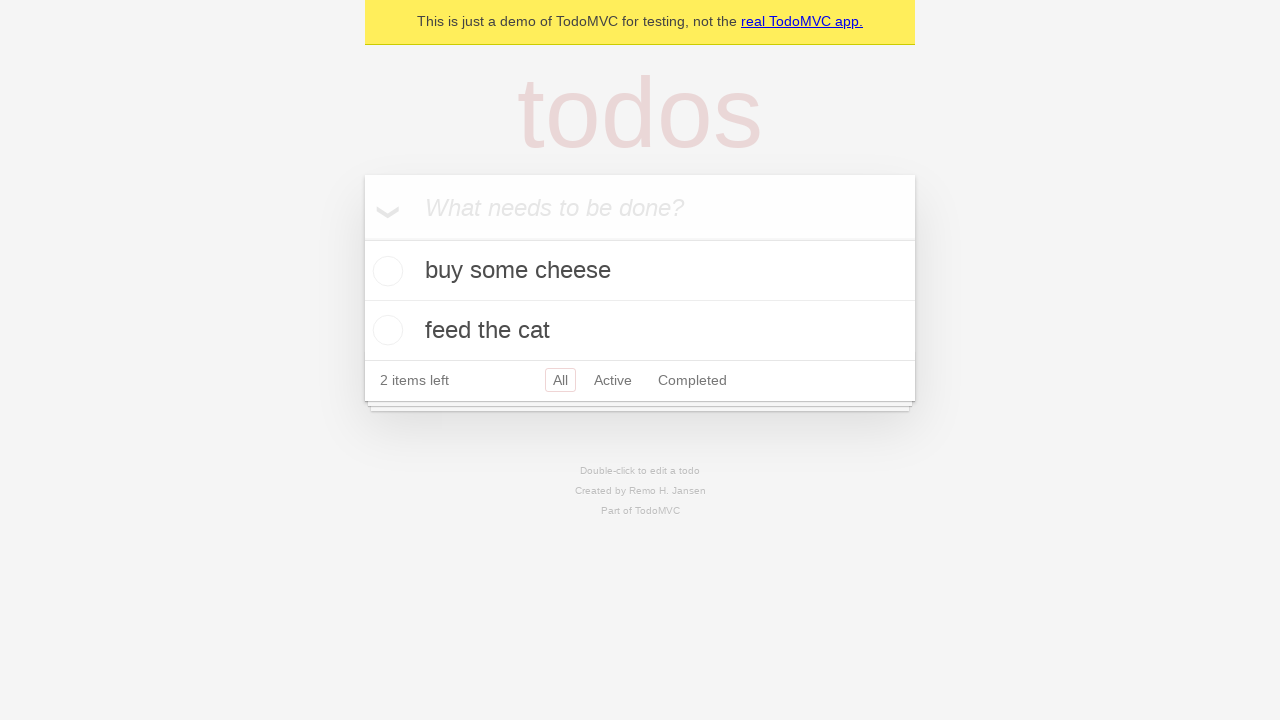

Filled third todo with 'book a doctors appointment' on .new-todo
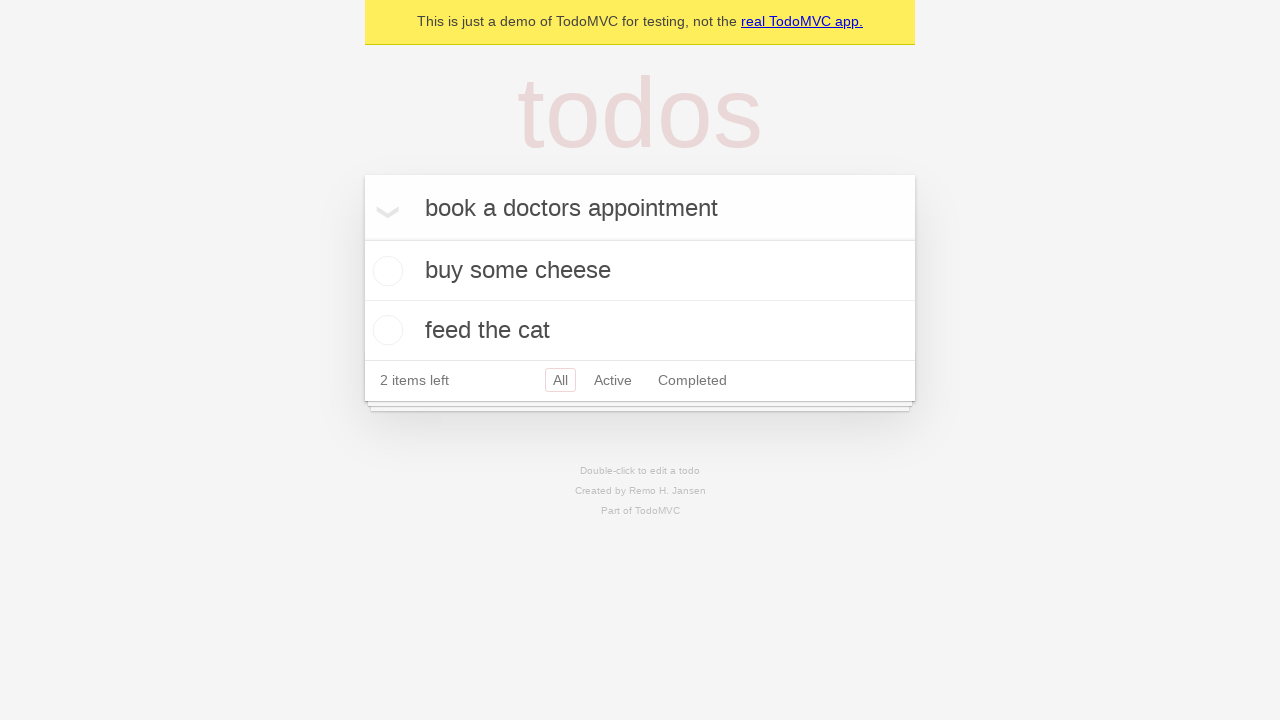

Pressed Enter to create third todo on .new-todo
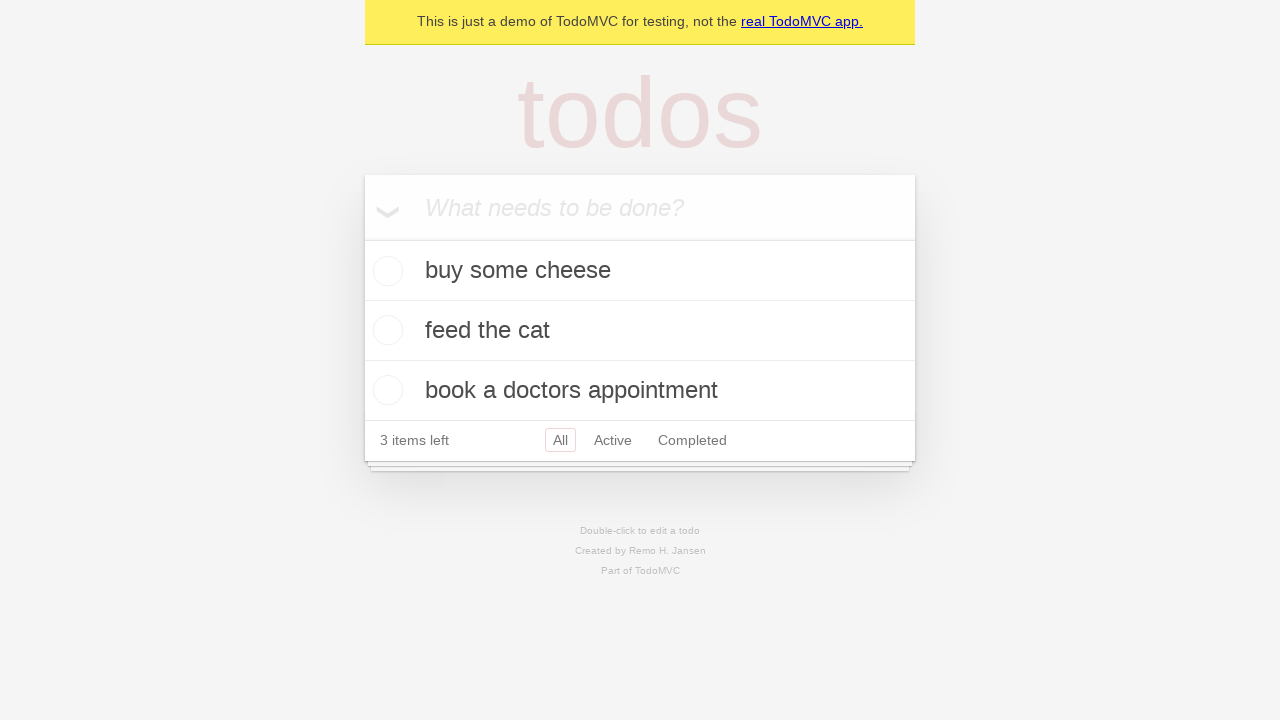

Clicked toggle-all checkbox to mark all items as completed at (362, 238) on .toggle-all
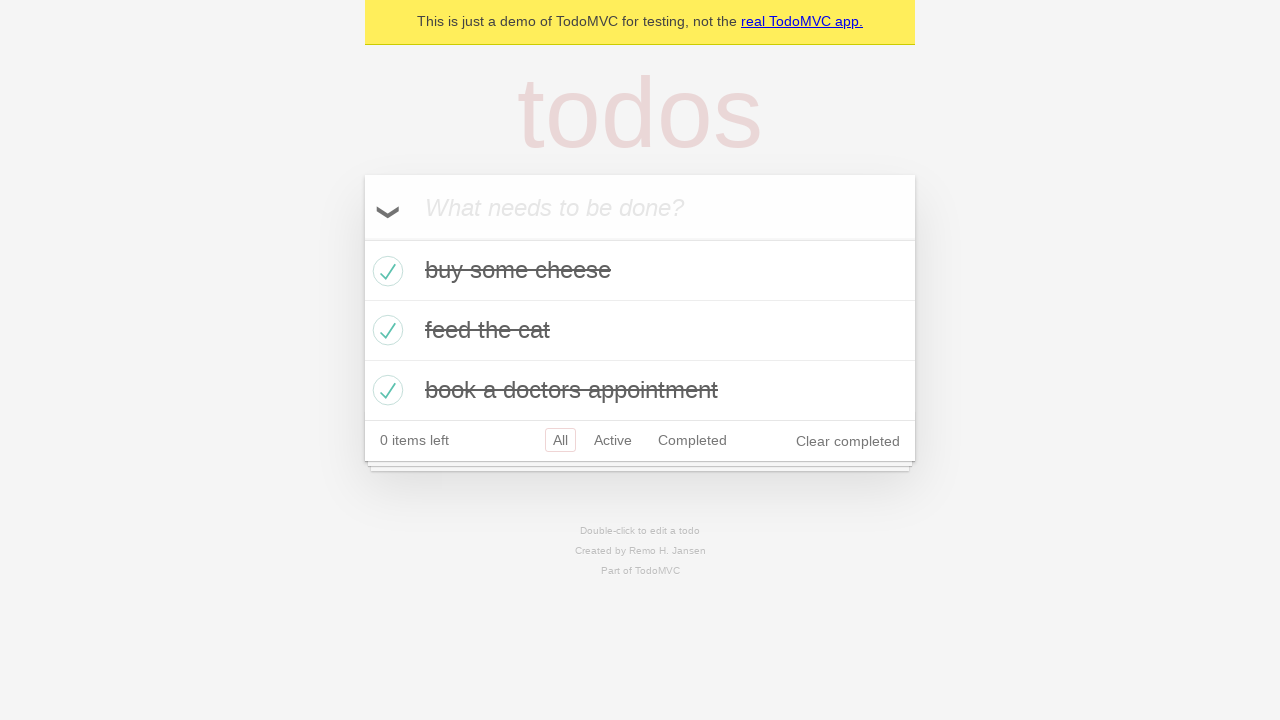

Confirmed all todo items are marked as completed
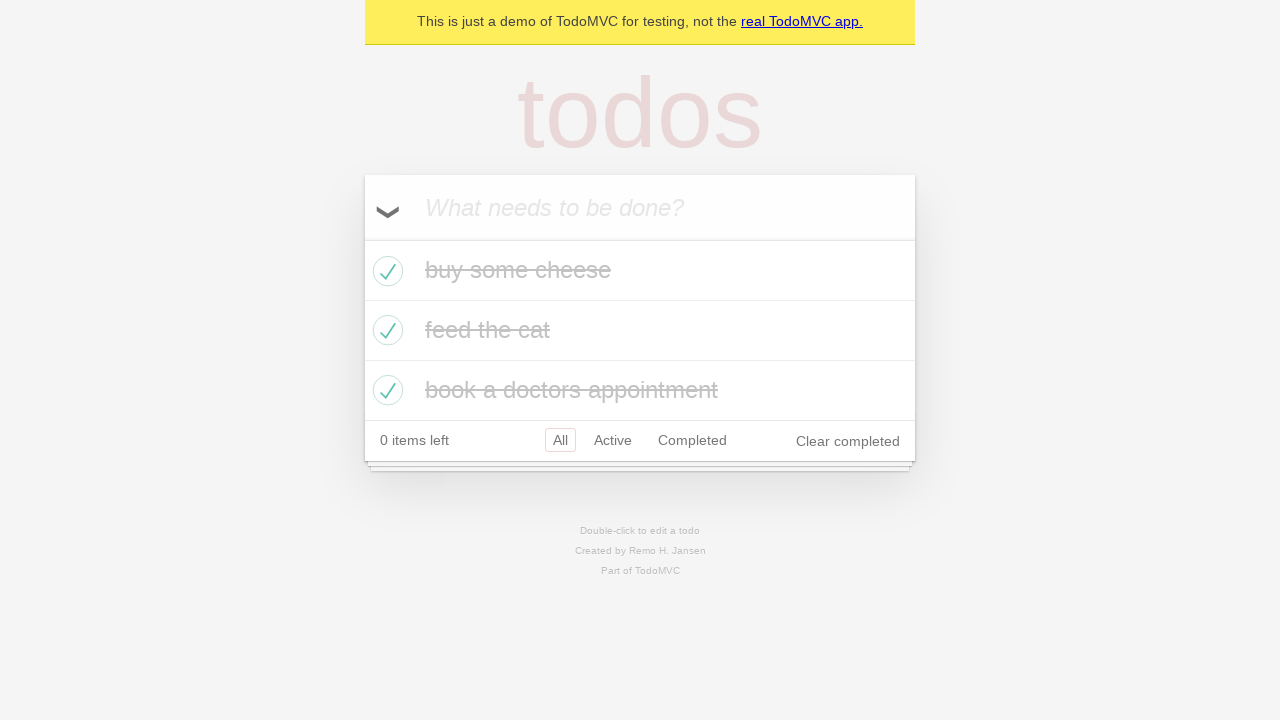

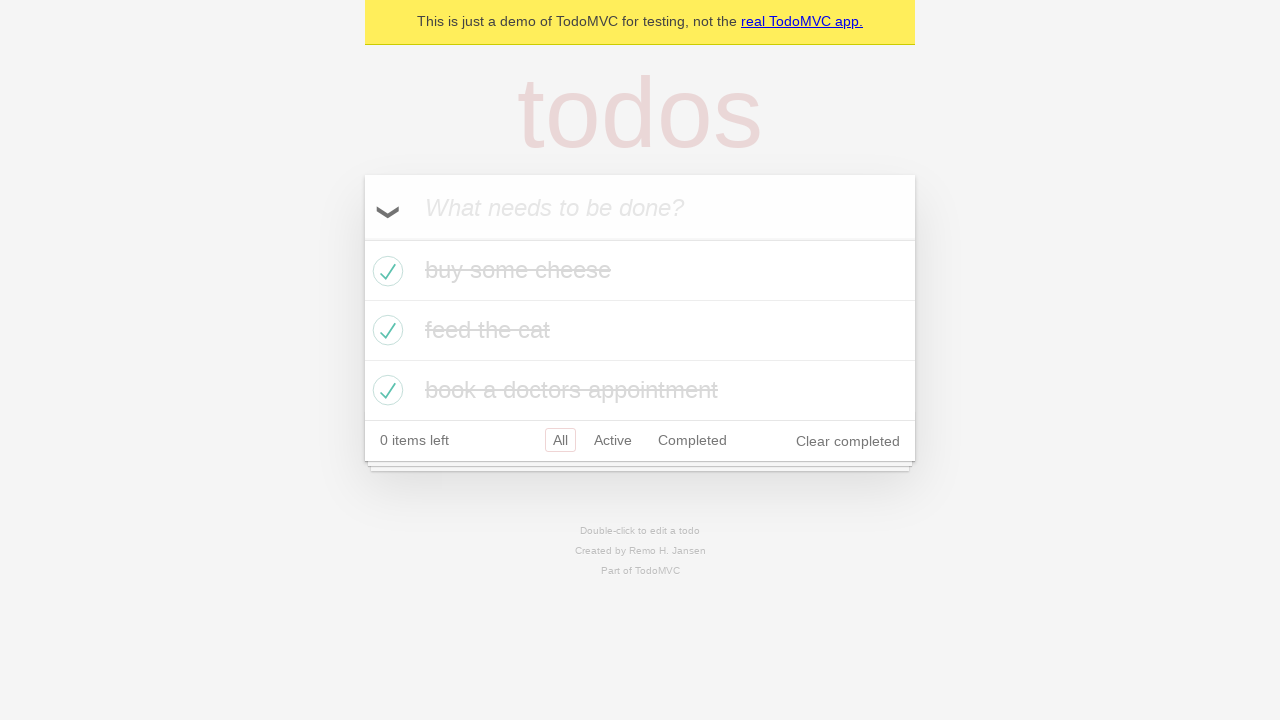